Navigates to weedx.io website and waits for the page to load, verifying that heading elements (h1, h2, h3) are present on the page

Starting URL: https://www.weedx.io/

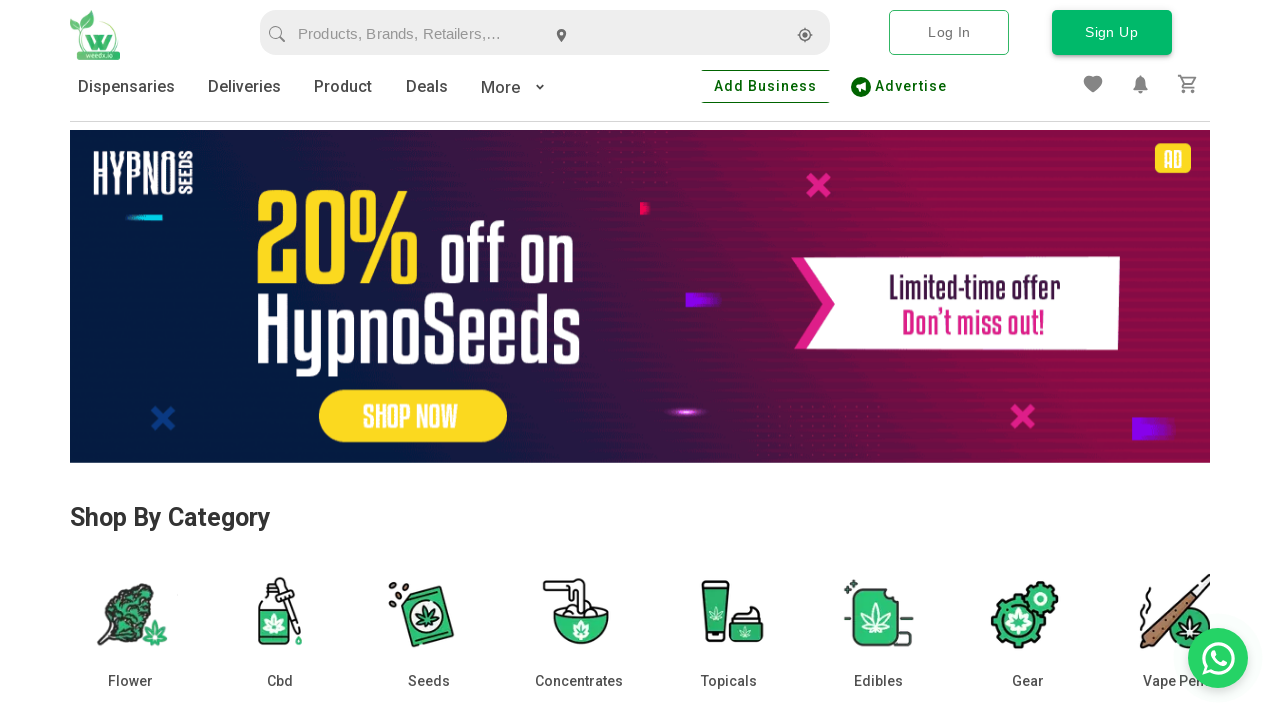

Waited for page to reach networkidle state
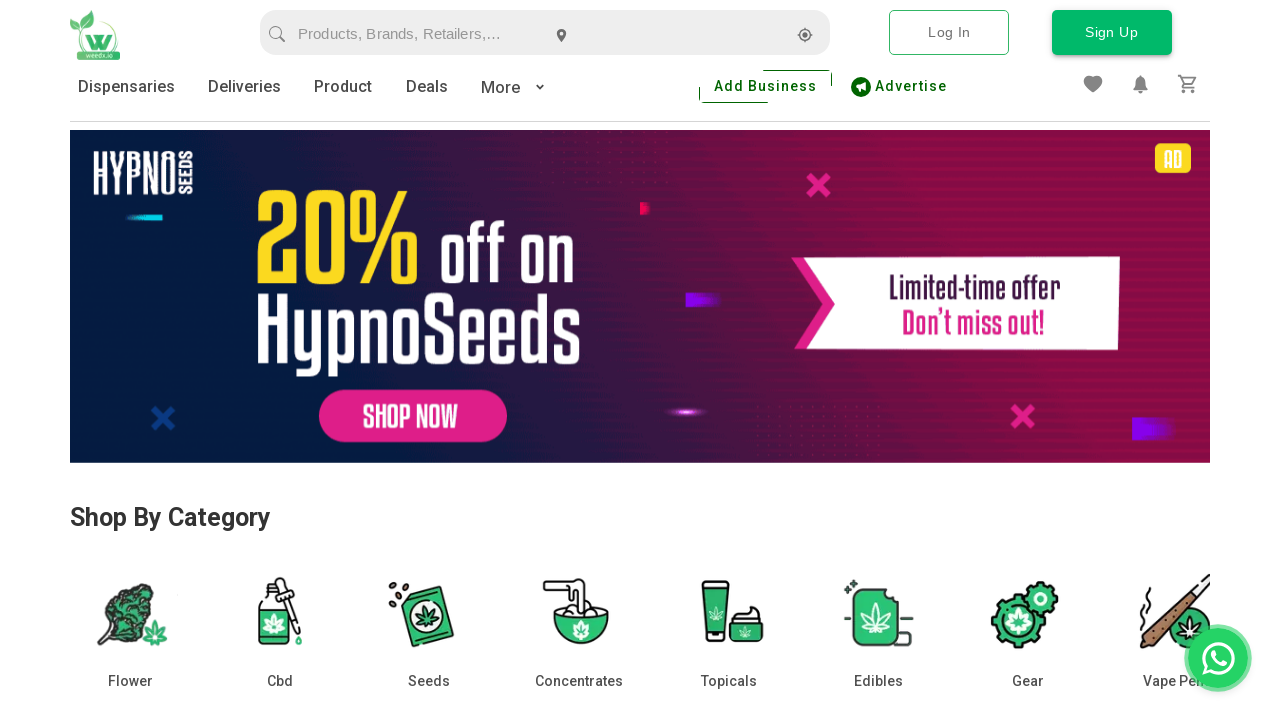

Verified h1 heading element is present on the page
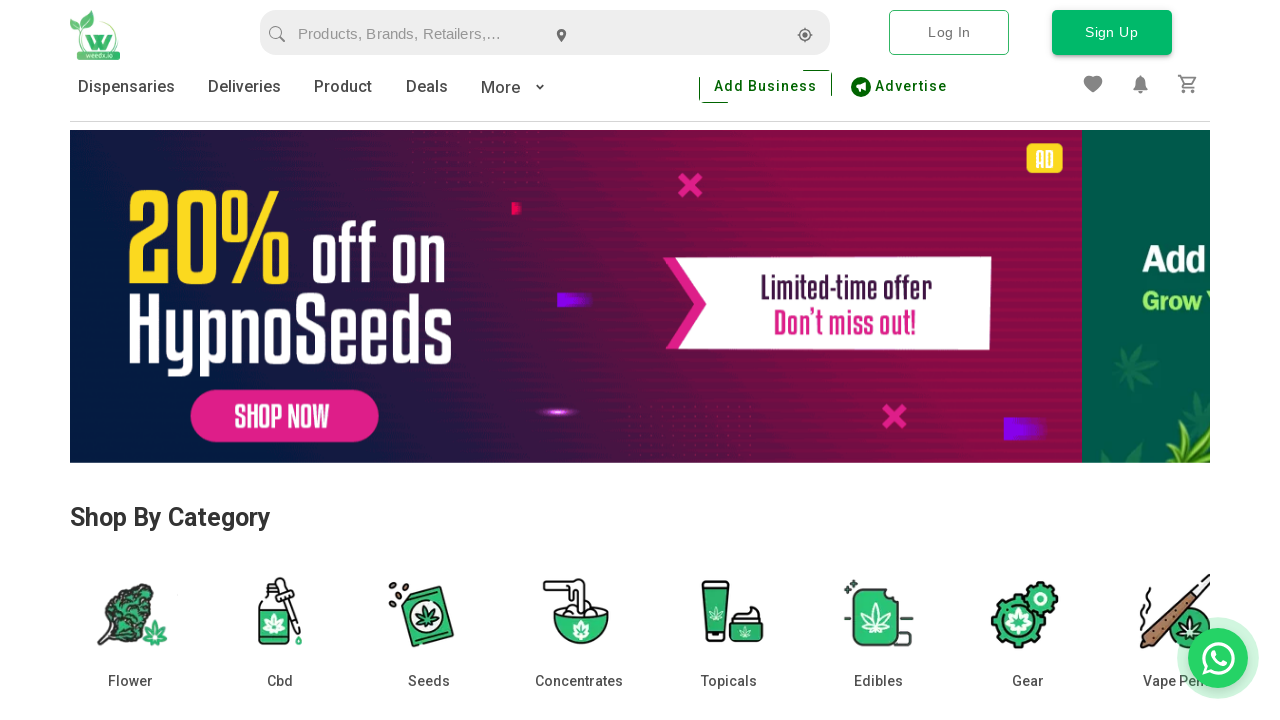

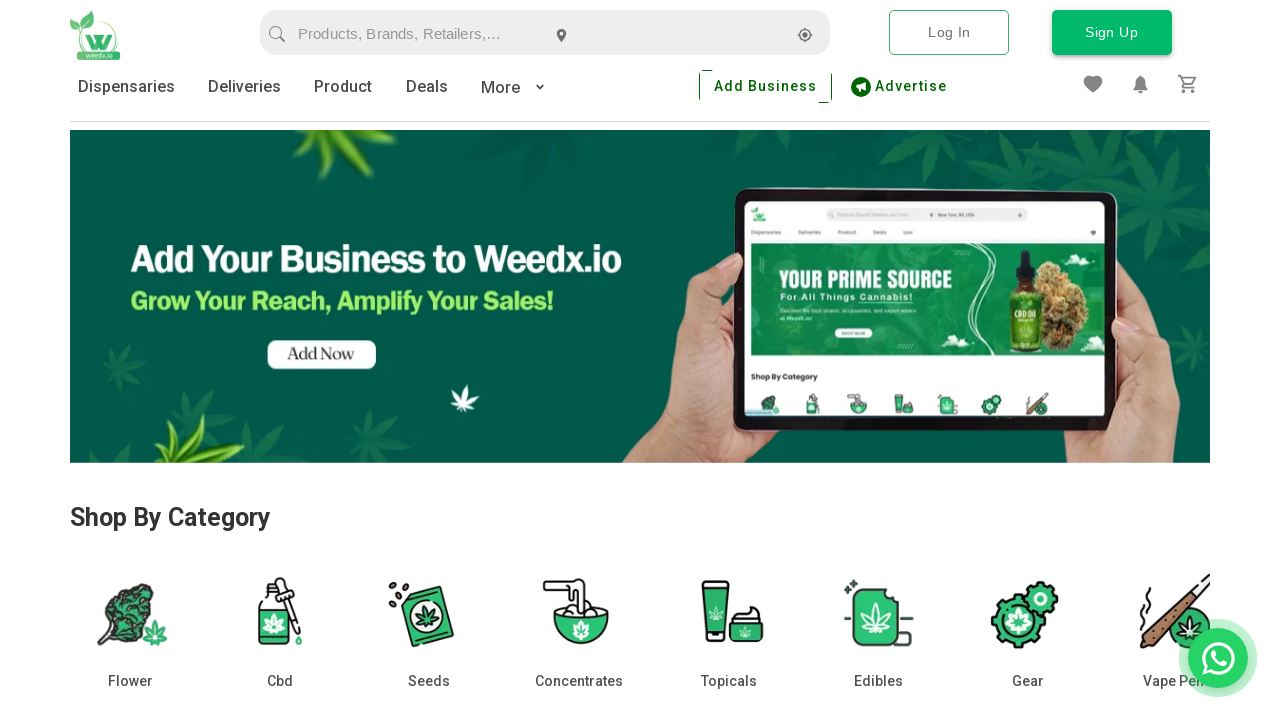